Tests the Finnhub API key signup page by navigating to it and verifying the presence of required input fields (name, email, password)

Starting URL: https://finnhub.io/

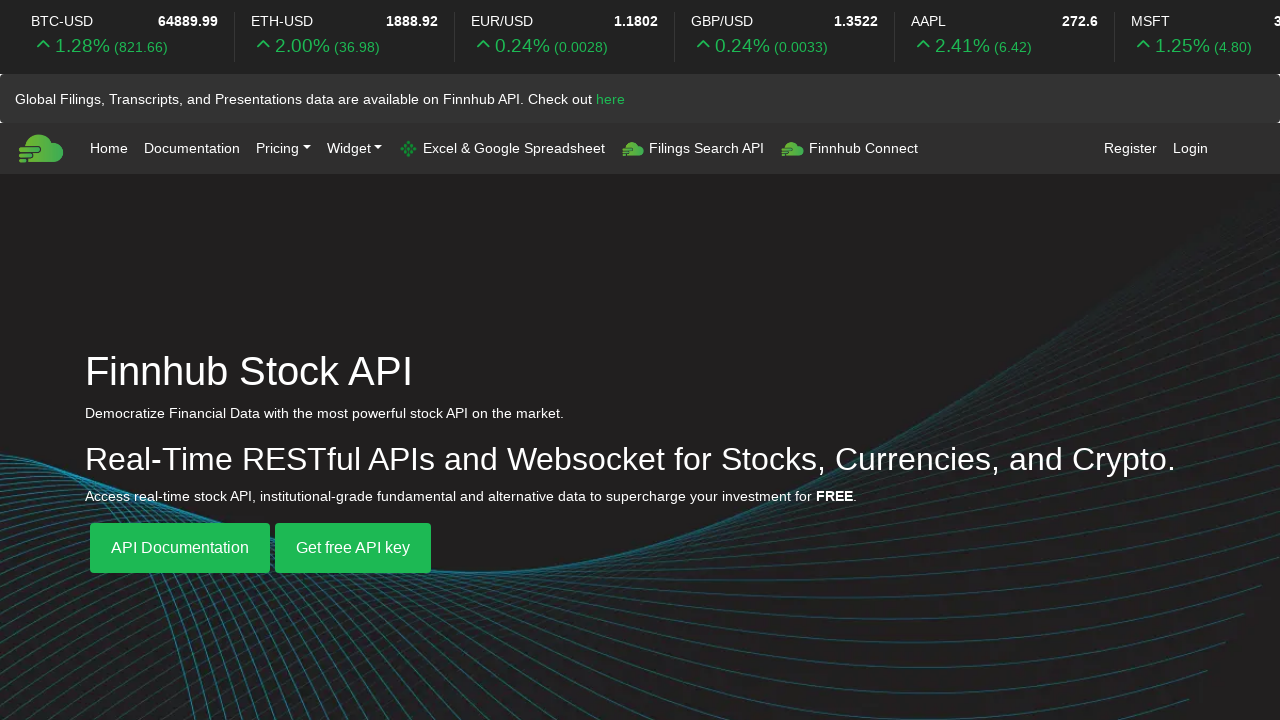

Navigated to Finnhub homepage
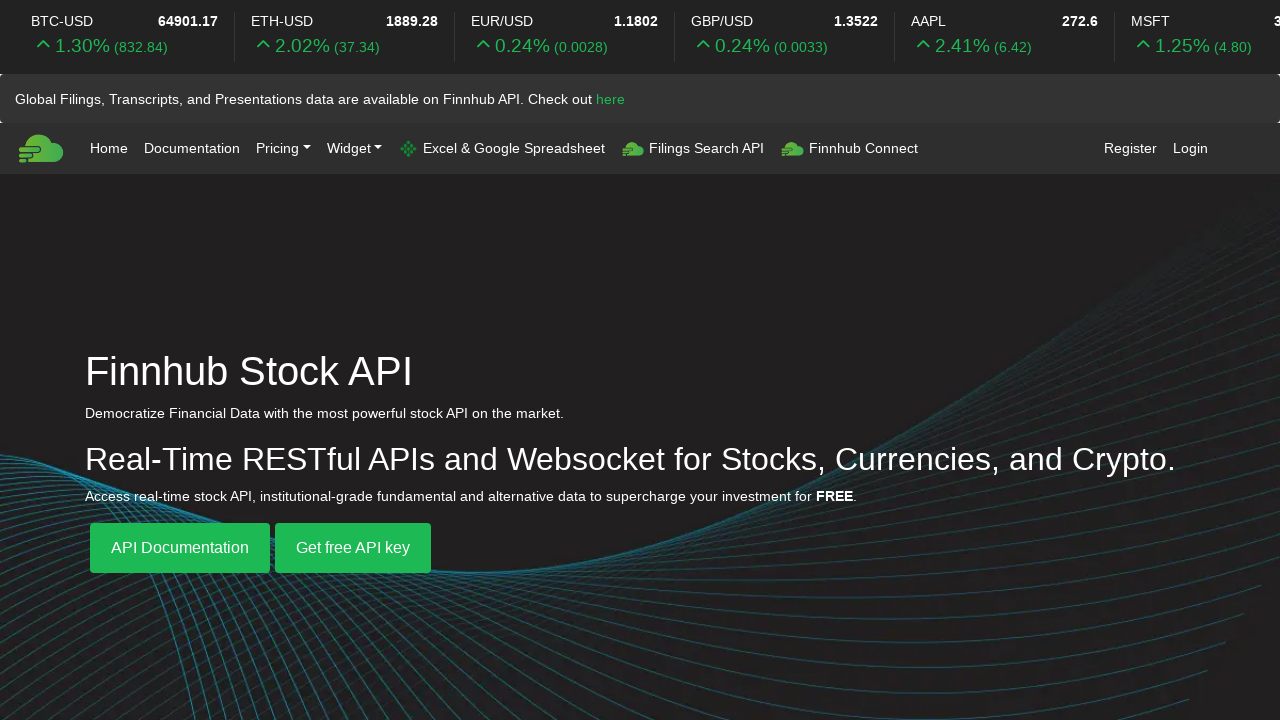

Clicked on 'Get free API key' button at (353, 548) on a:has-text('Get free API key')
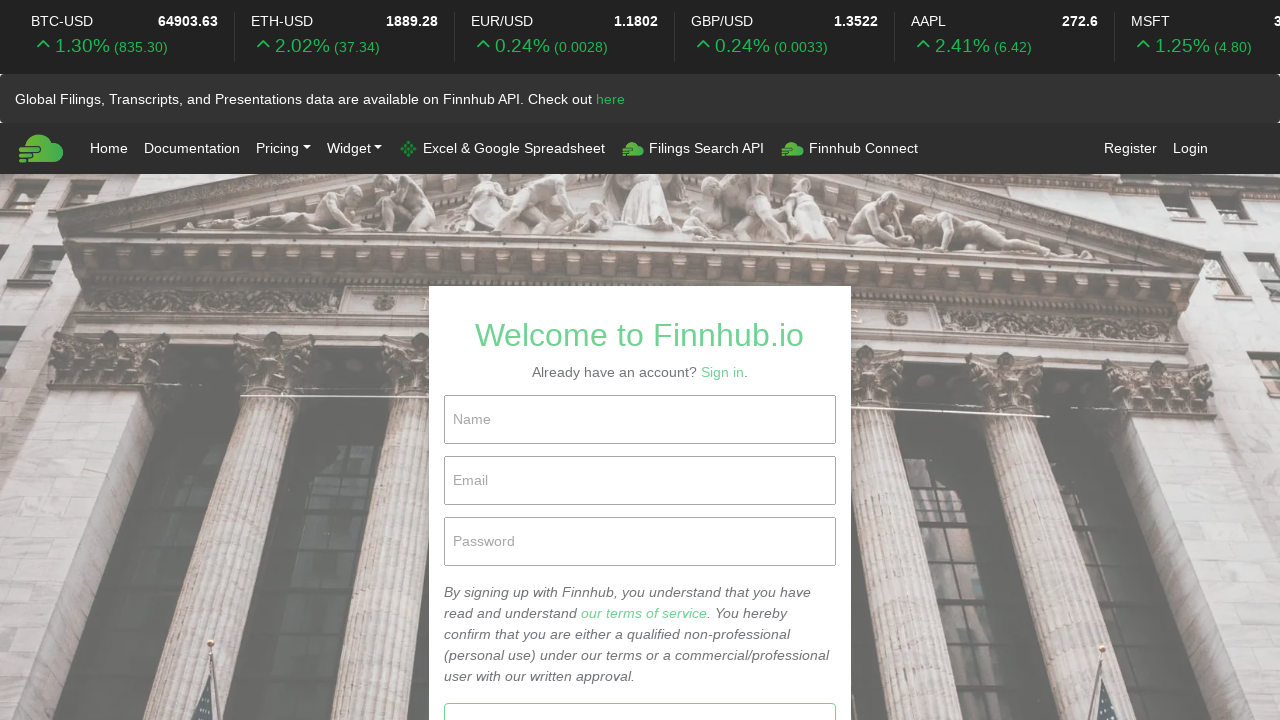

Signup page heading loaded
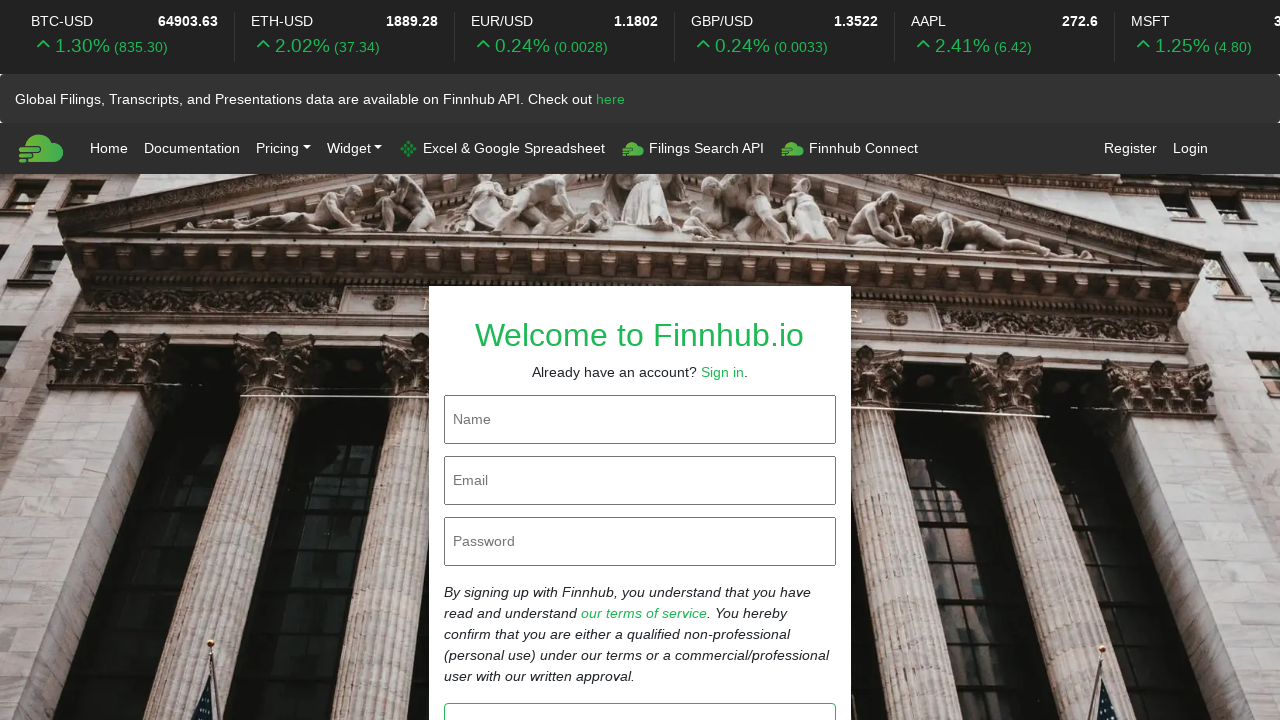

Name input field is present
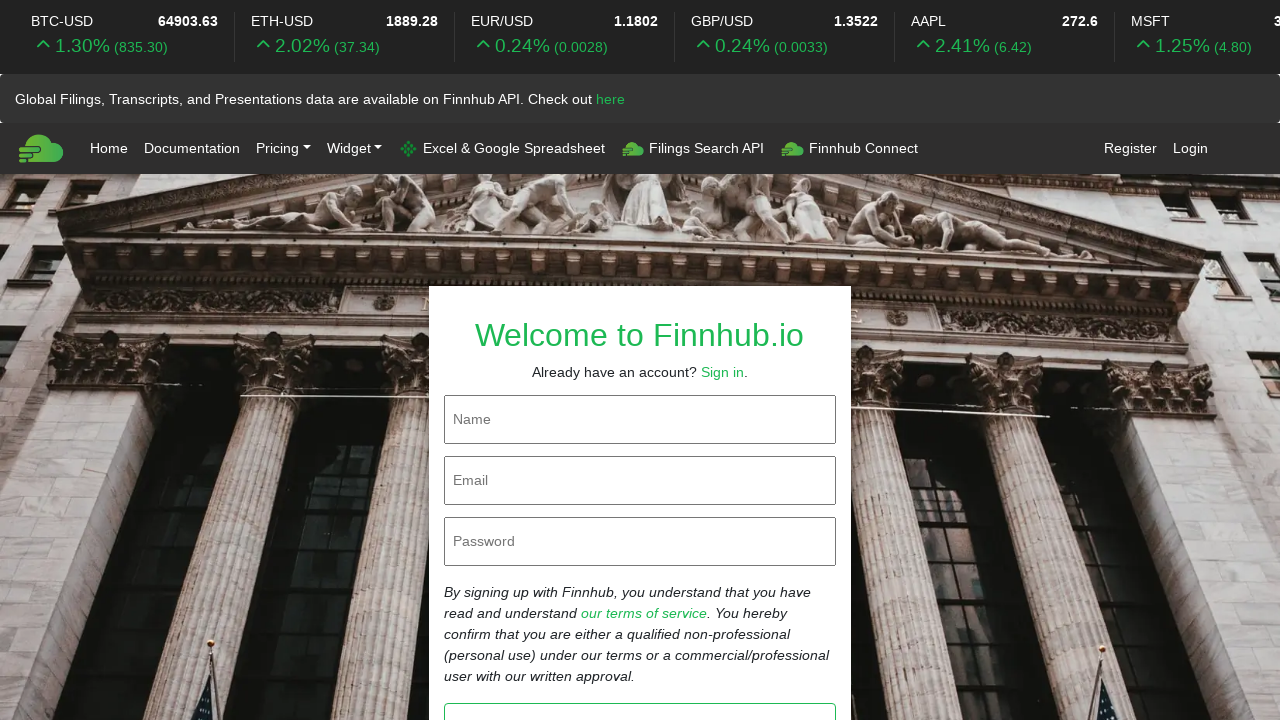

Email input field is present
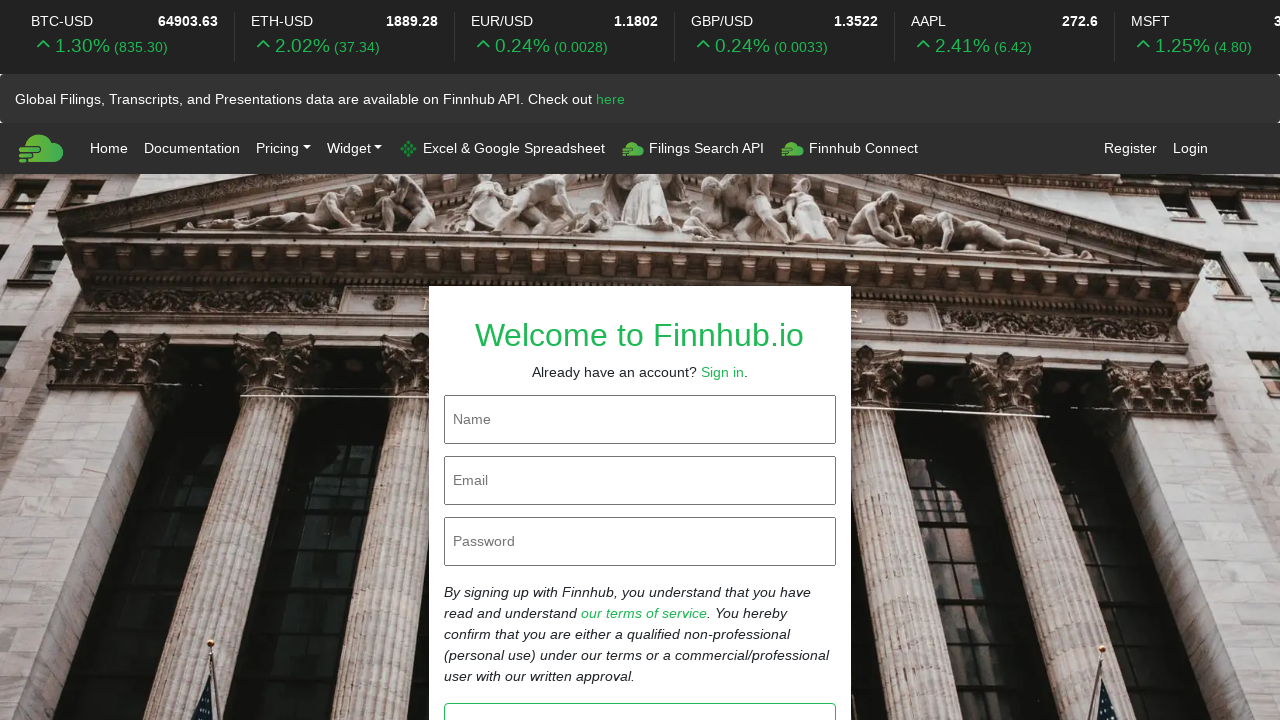

Password input field is present
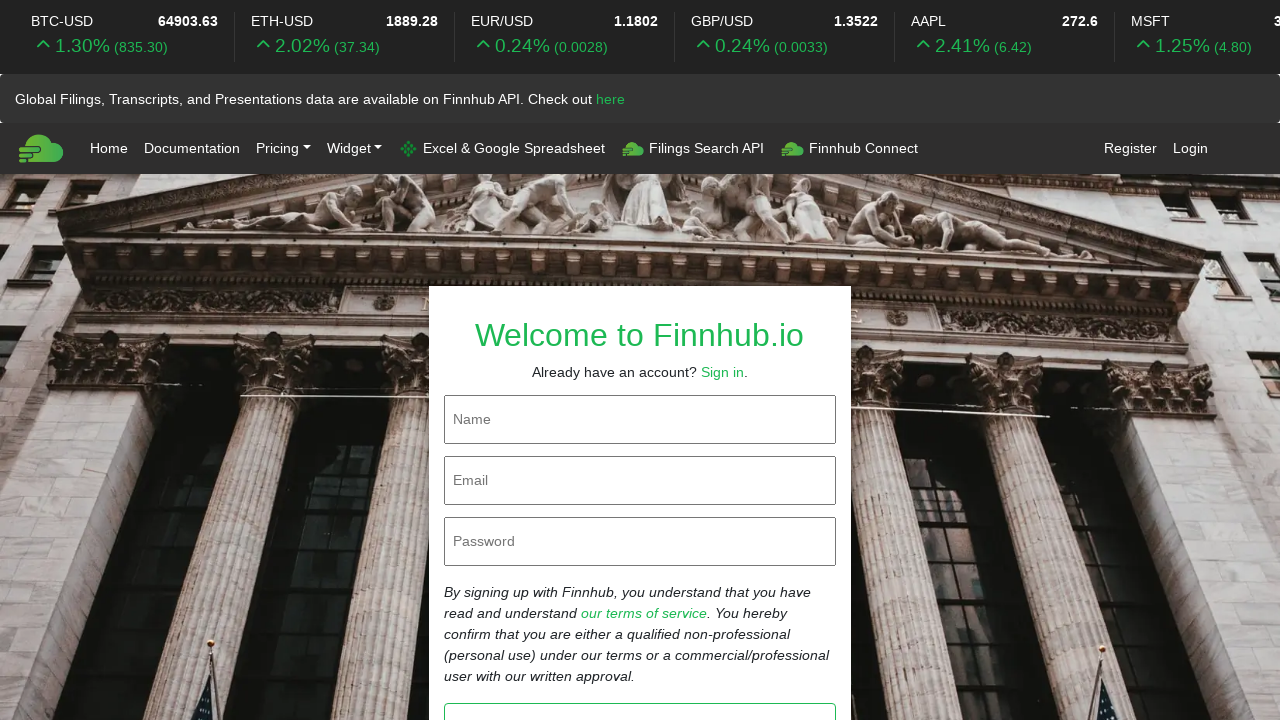

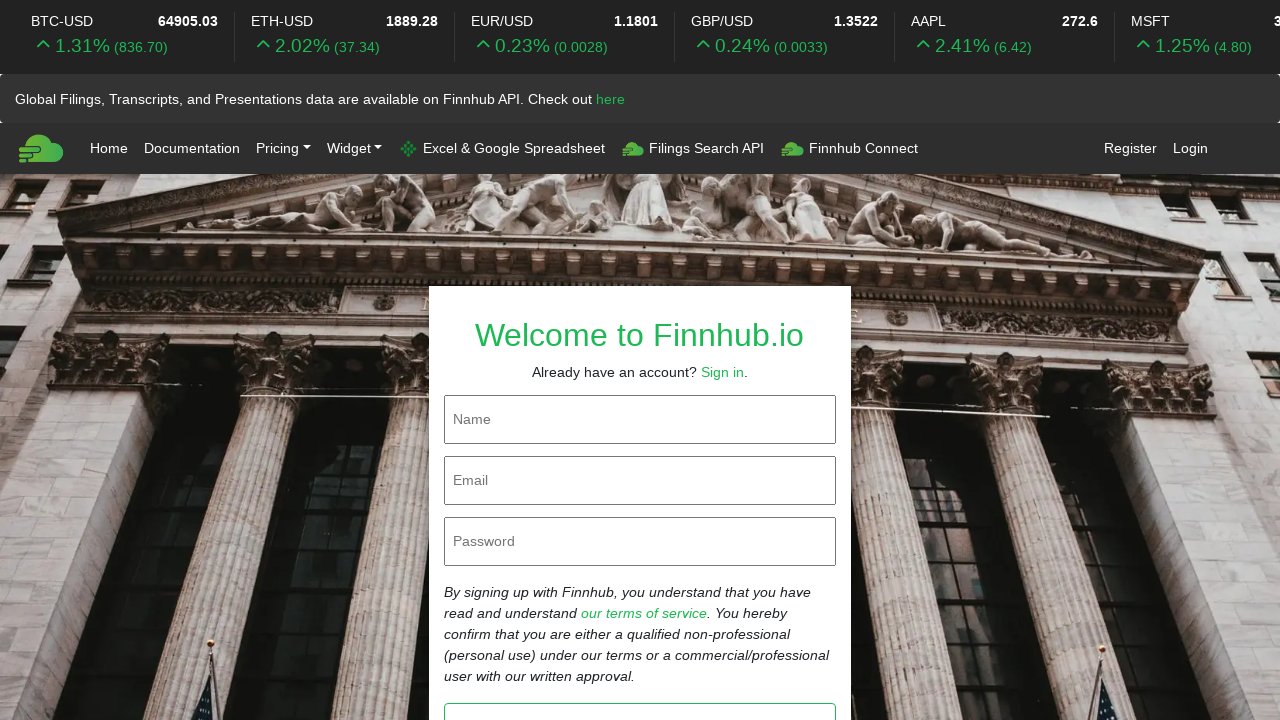